Tests JavaScript Alert popup by clicking a button, verifying the alert text, accepting the alert, and checking the result message

Starting URL: https://the-internet.herokuapp.com/javascript_alerts

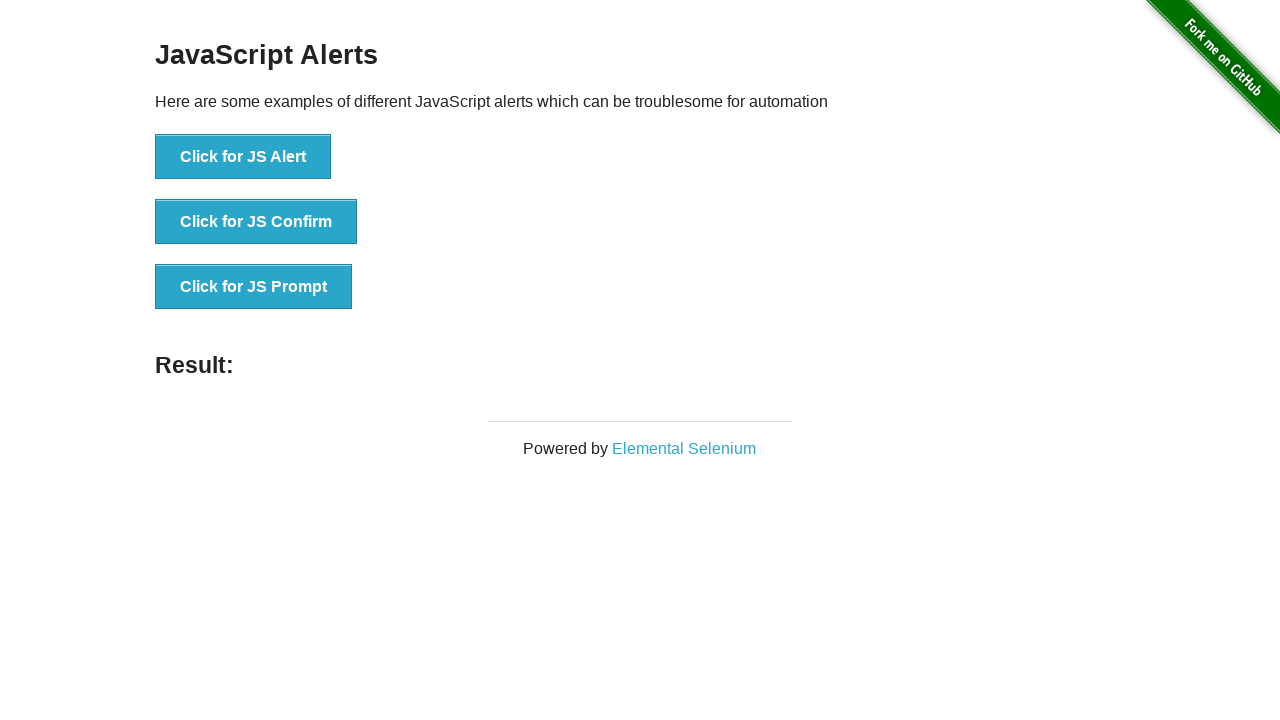

Clicked the 'Click for JS Alert' button at (243, 157) on xpath=//button[.='Click for JS Alert']
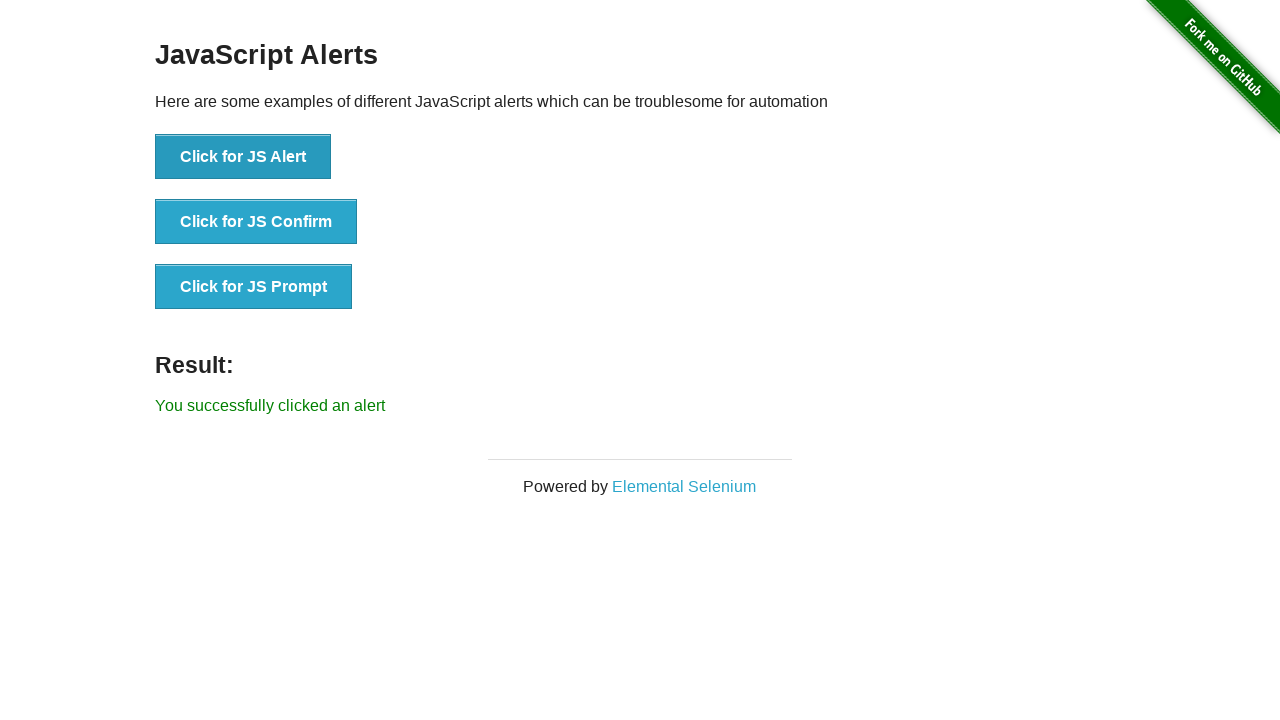

Set up dialog handler to accept the alert
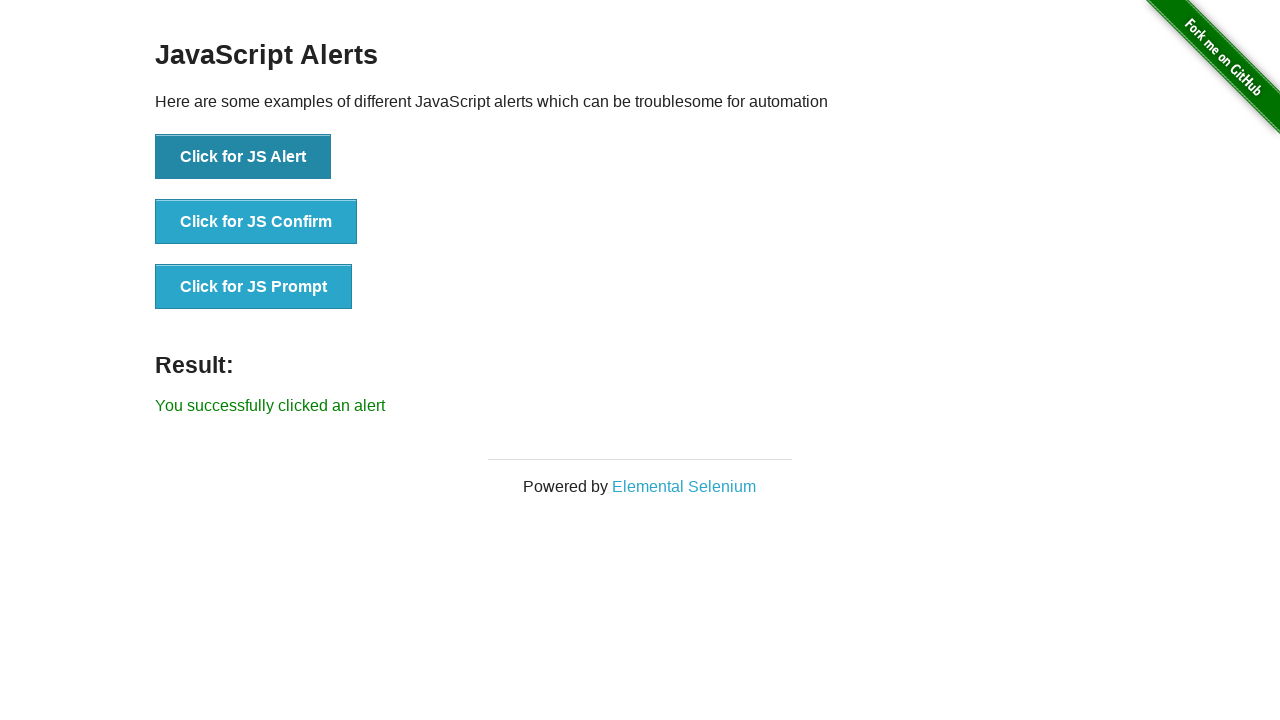

Result message element loaded after accepting alert
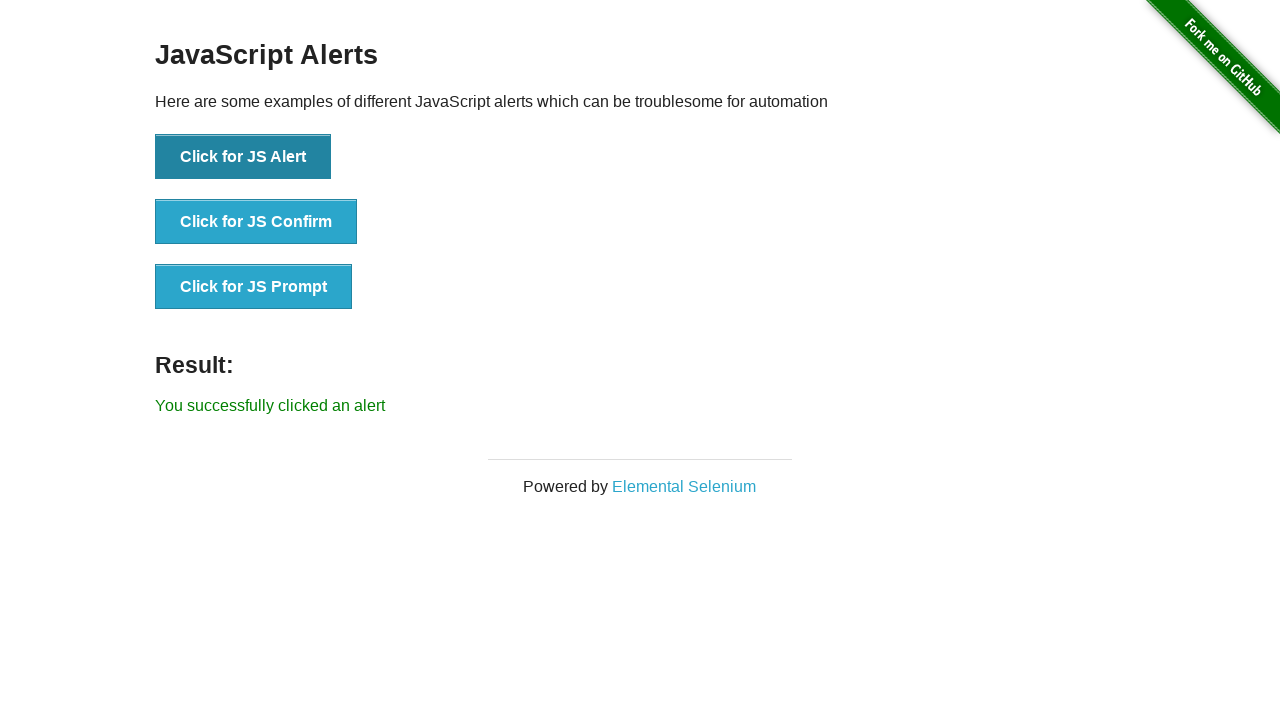

Retrieved result text: You successfully clicked an alert
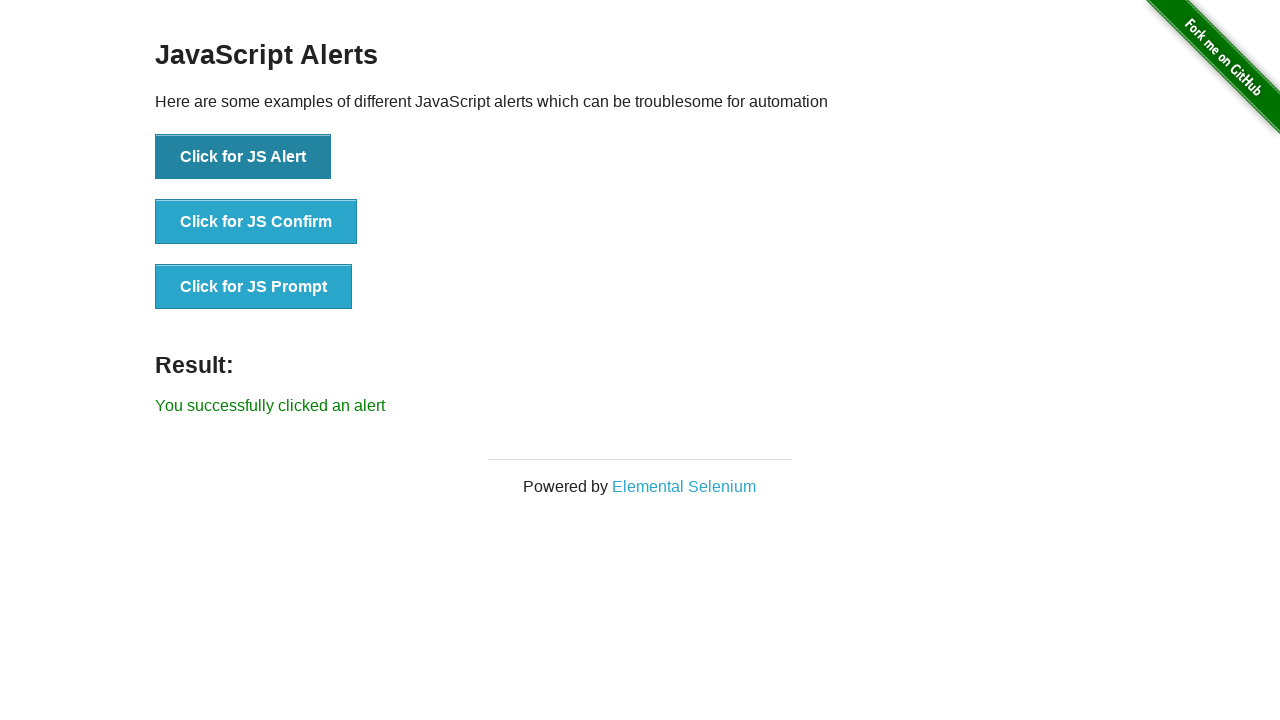

Printed result to console: You successfully clicked an alert
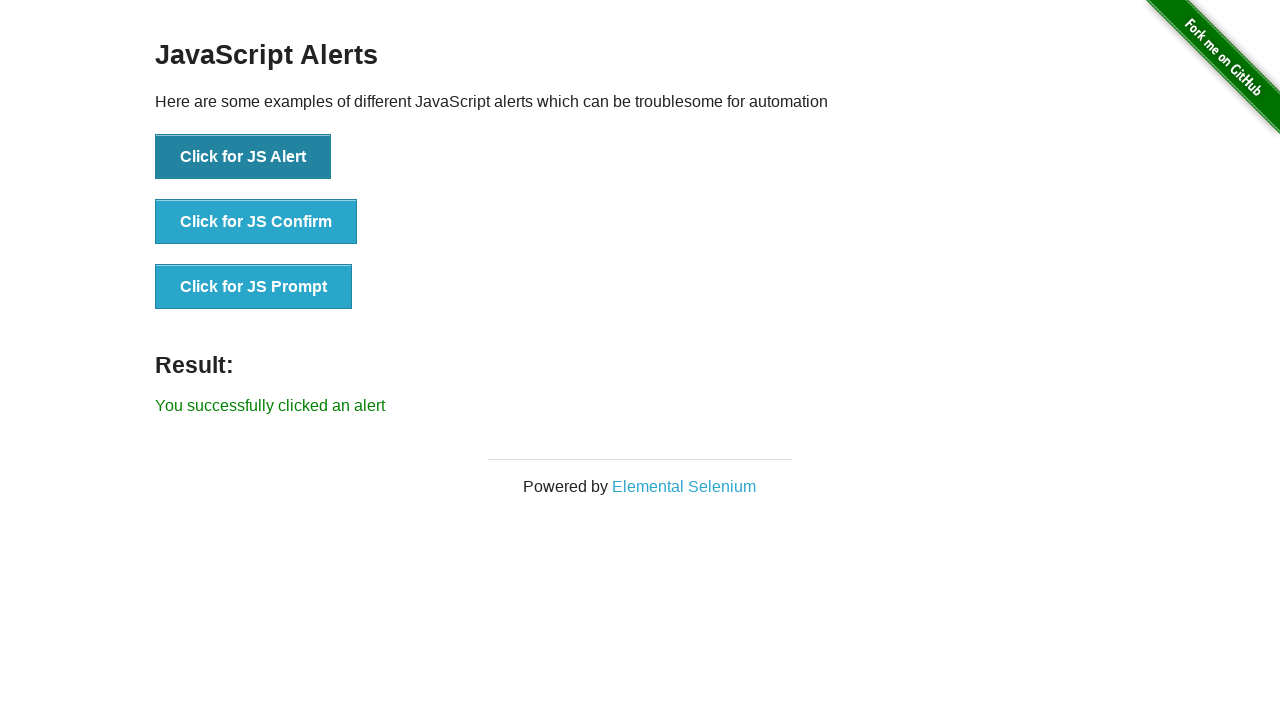

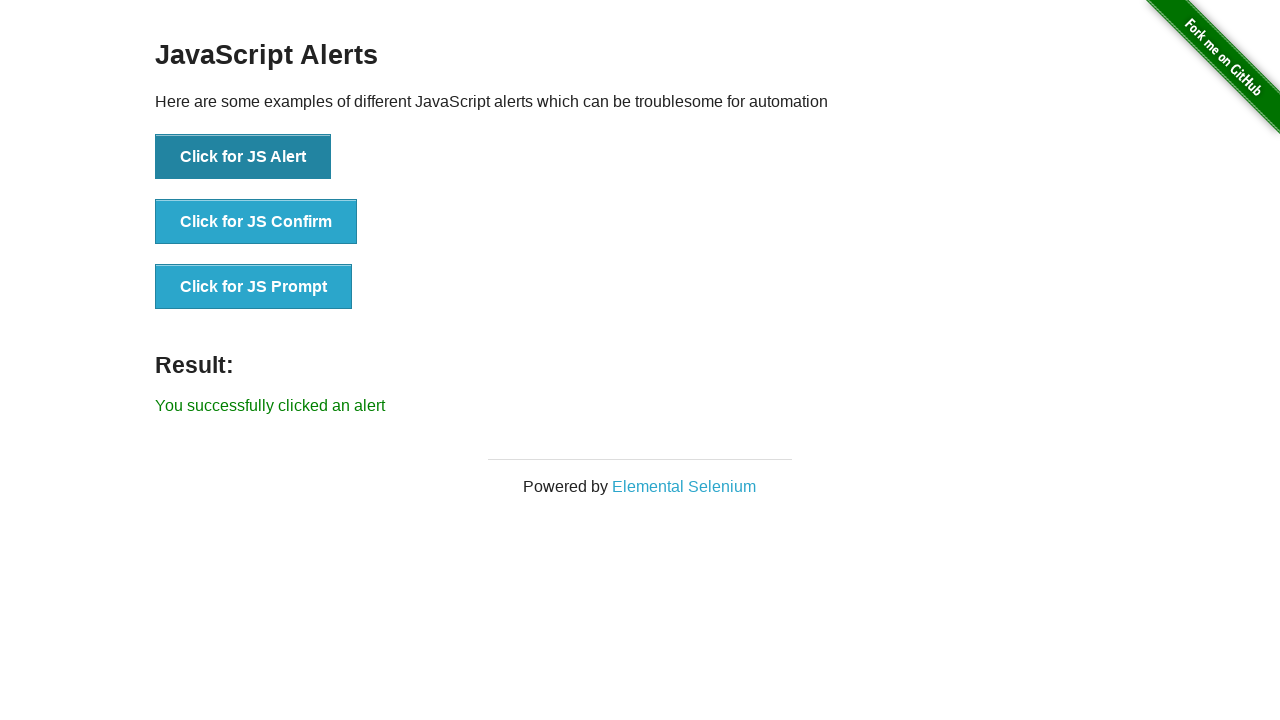